Navigates to W3Schools HTML tables tutorial page and verifies that the sample table with id 'customers' is present with its data cells, headings, columns, and rows.

Starting URL: https://www.w3schools.com/html/html_tables.asp

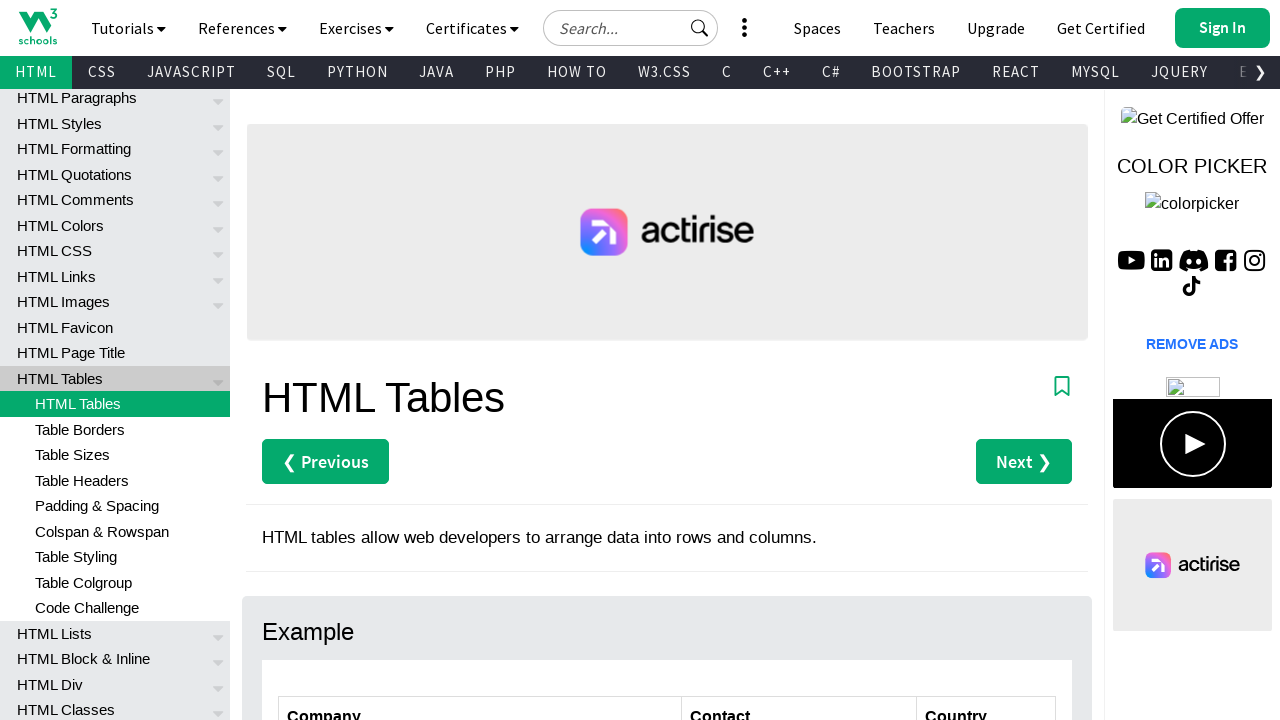

Waited for customers table with id 'customers' to be present
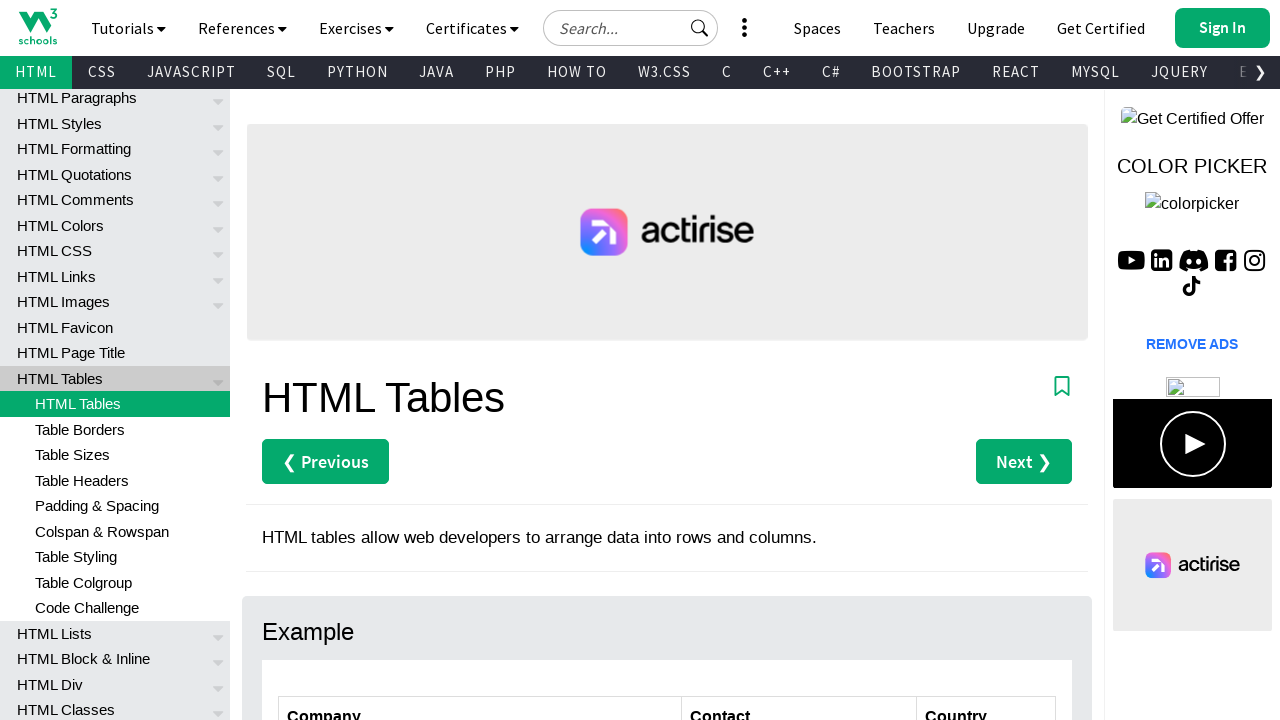

Verified that table data cells exist in customers table
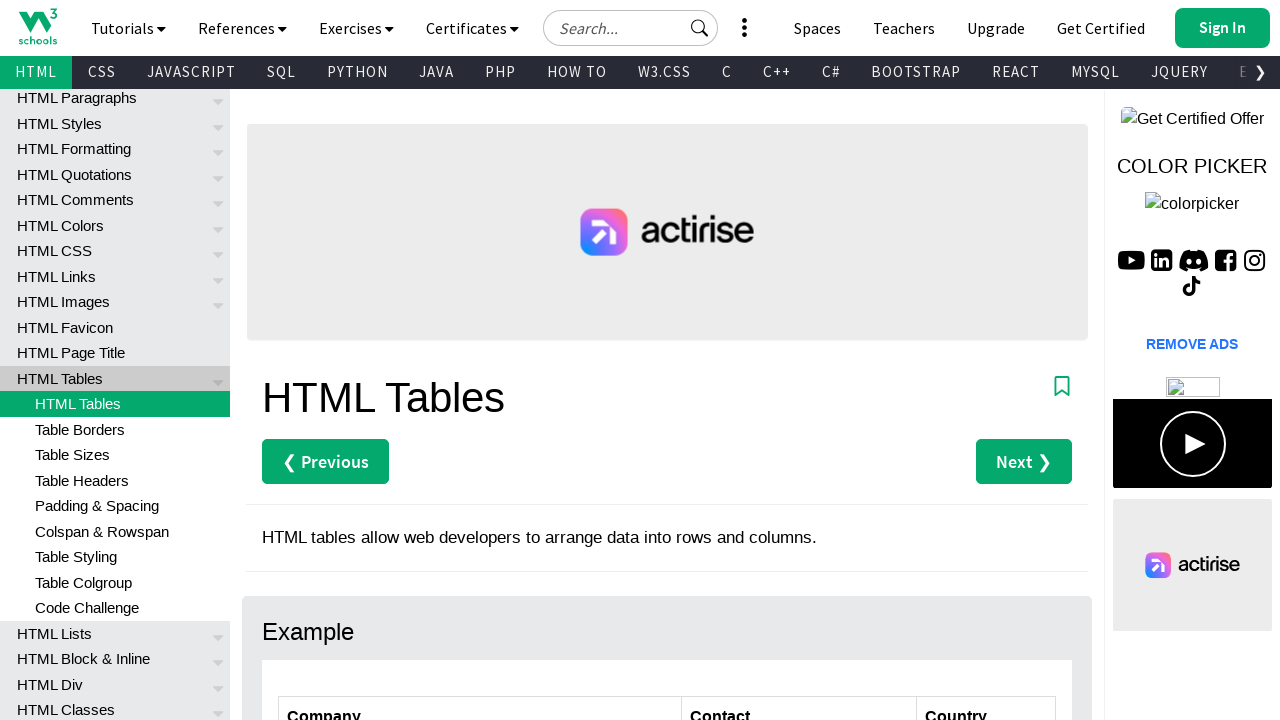

Verified that table headings exist in customers table
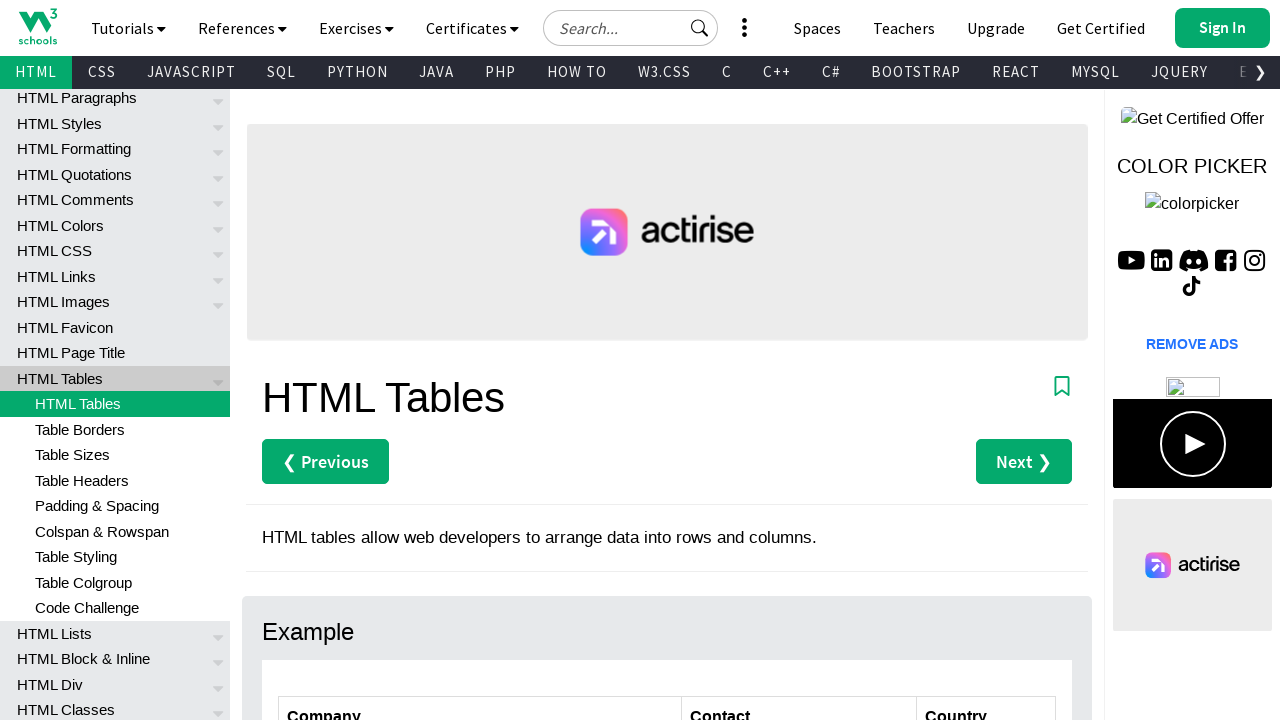

Verified that column 2 data exists in customers table
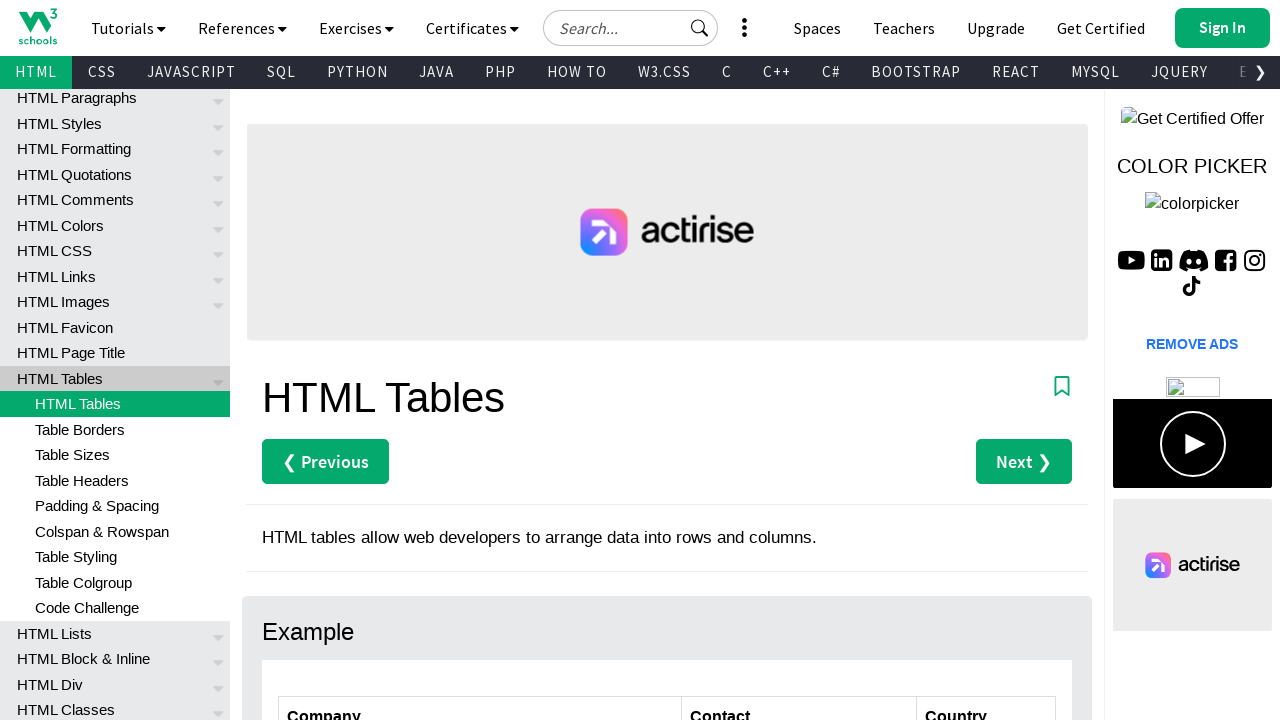

Verified that row 5 exists in customers table
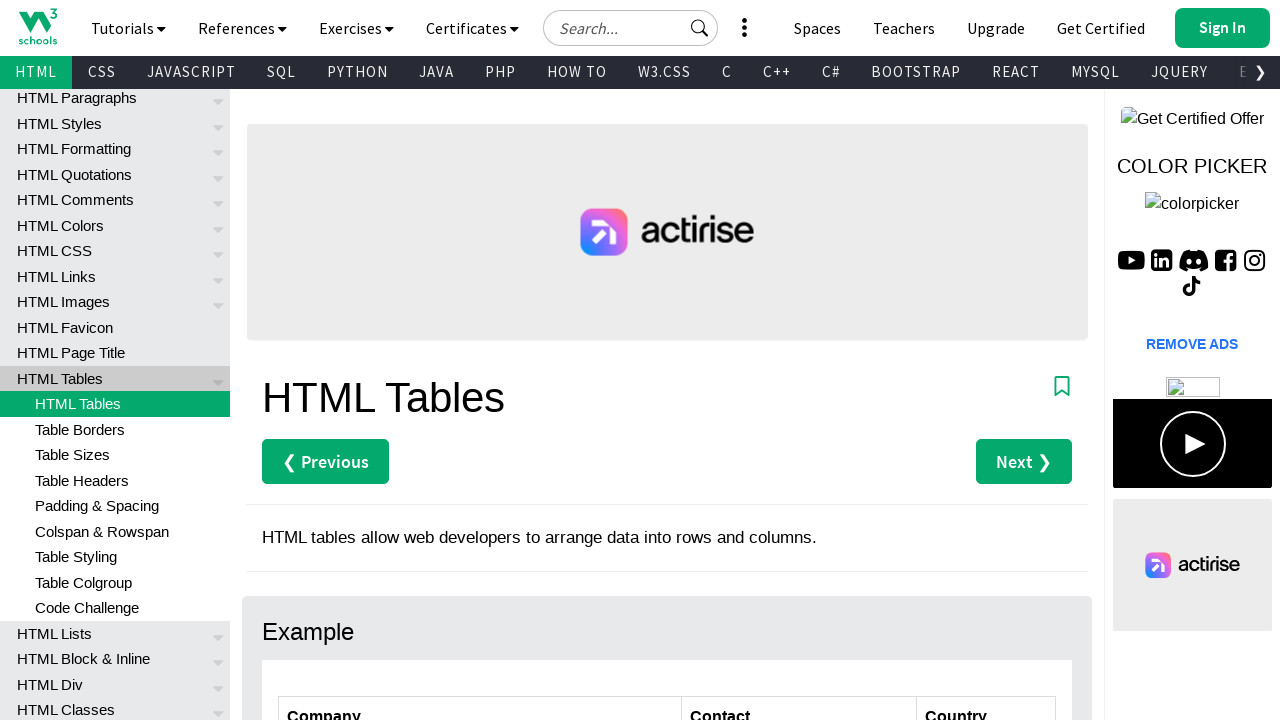

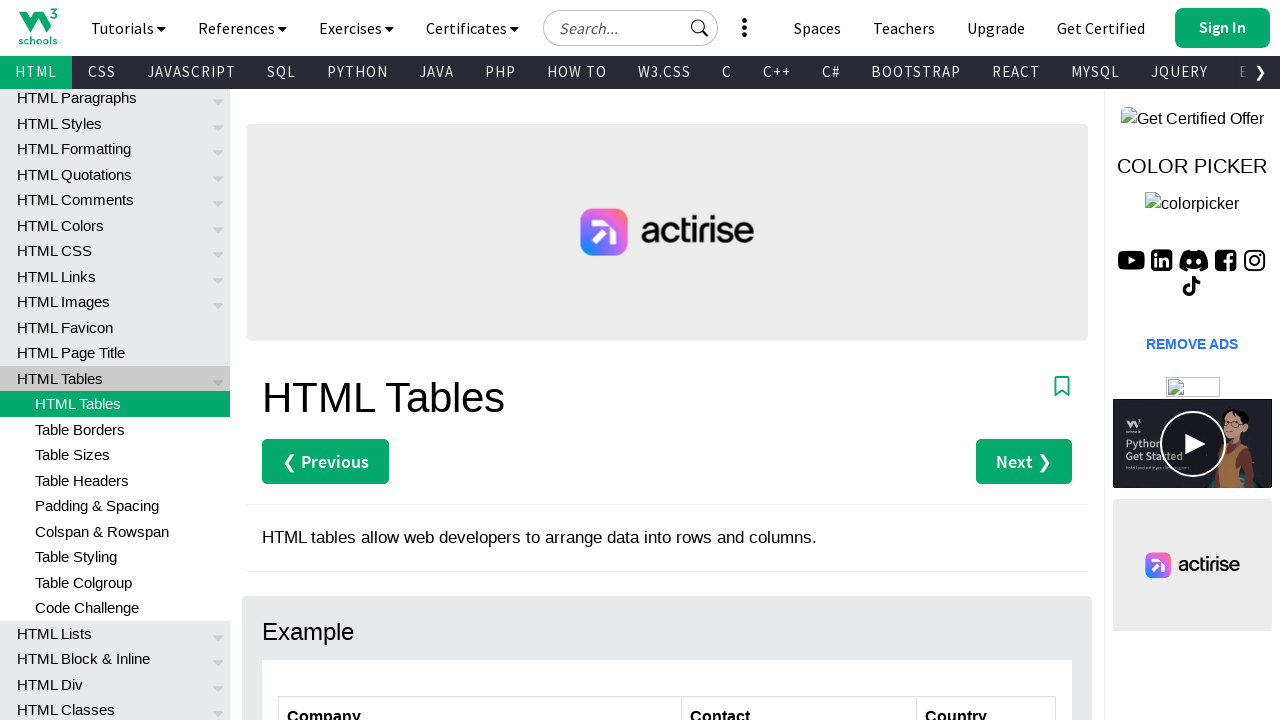